Navigates to the No Frills grocery store website and performs a right-click (context click) at specific screen coordinates (913, 477).

Starting URL: https://aislesofglory.nofrills.ca/

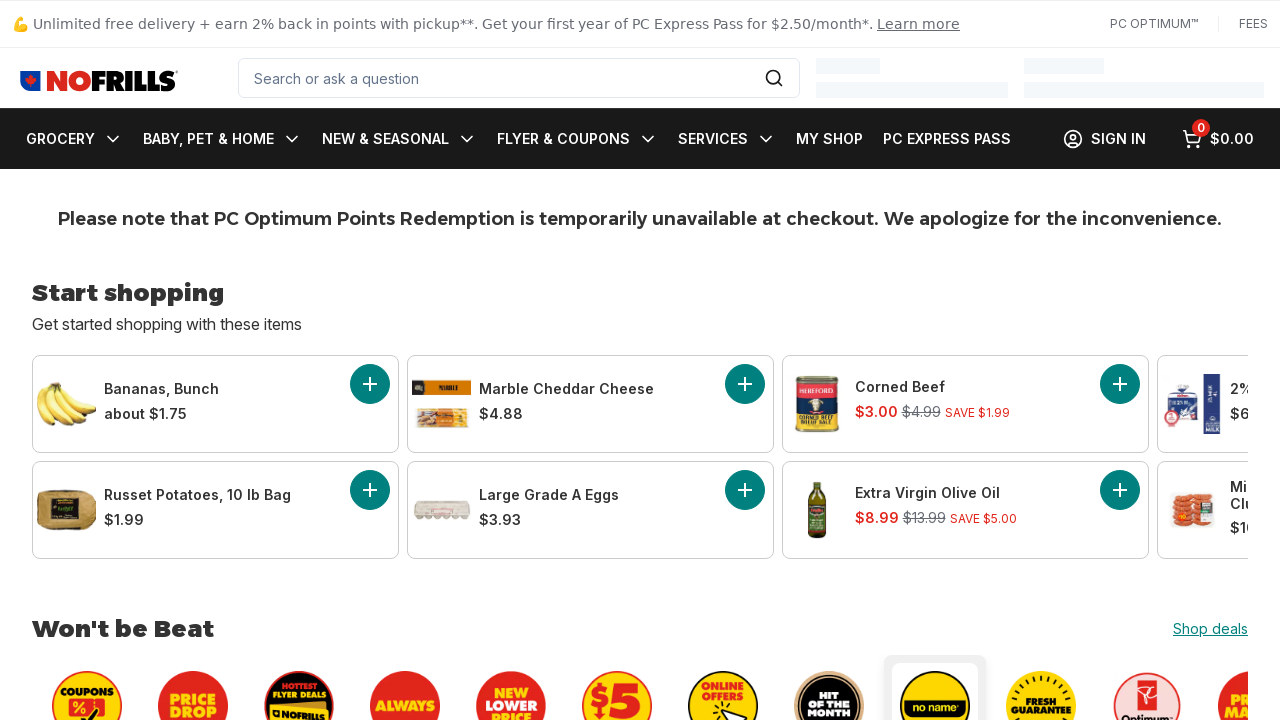

Waited for page to load (domcontentloaded state)
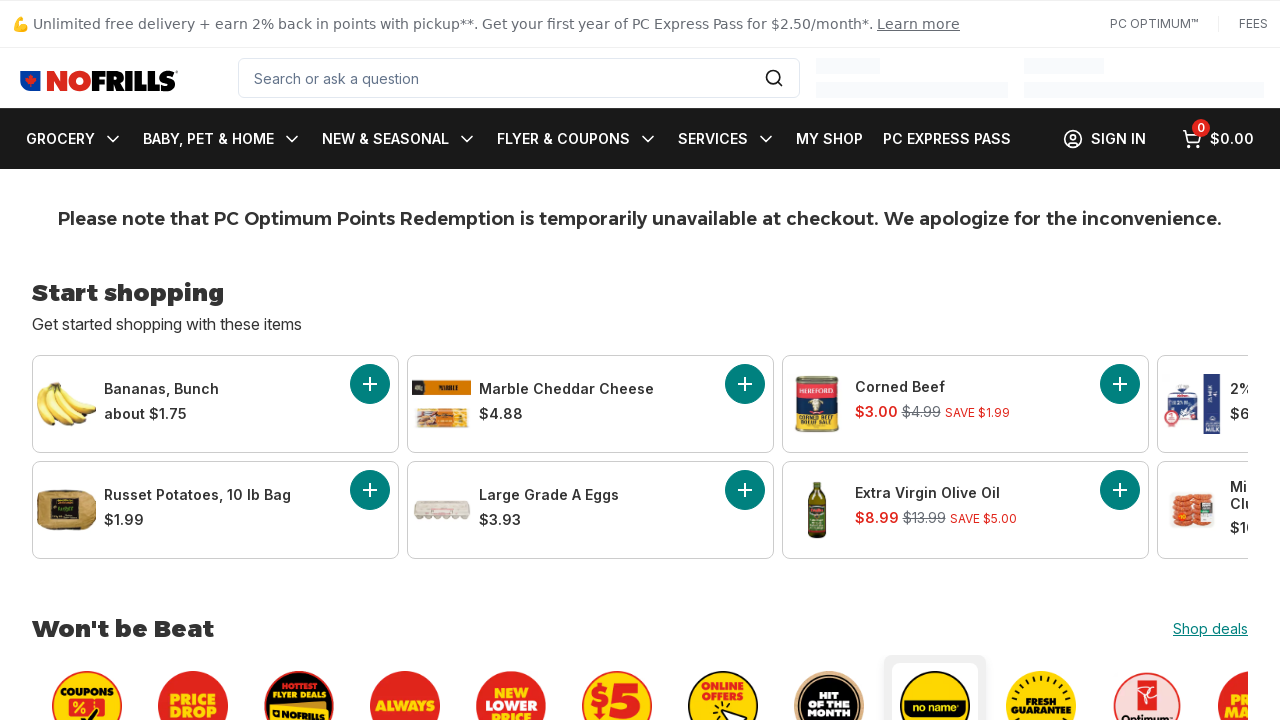

Performed right-click (context click) at coordinates (913, 477) at (913, 477)
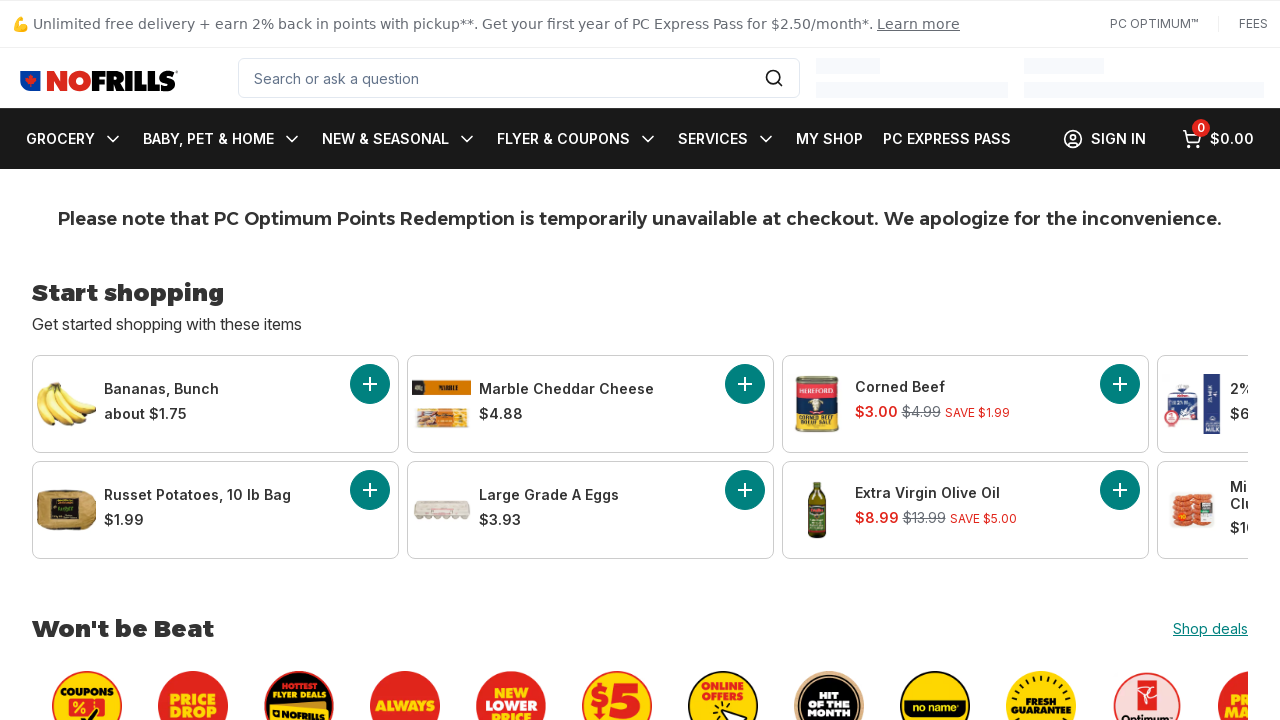

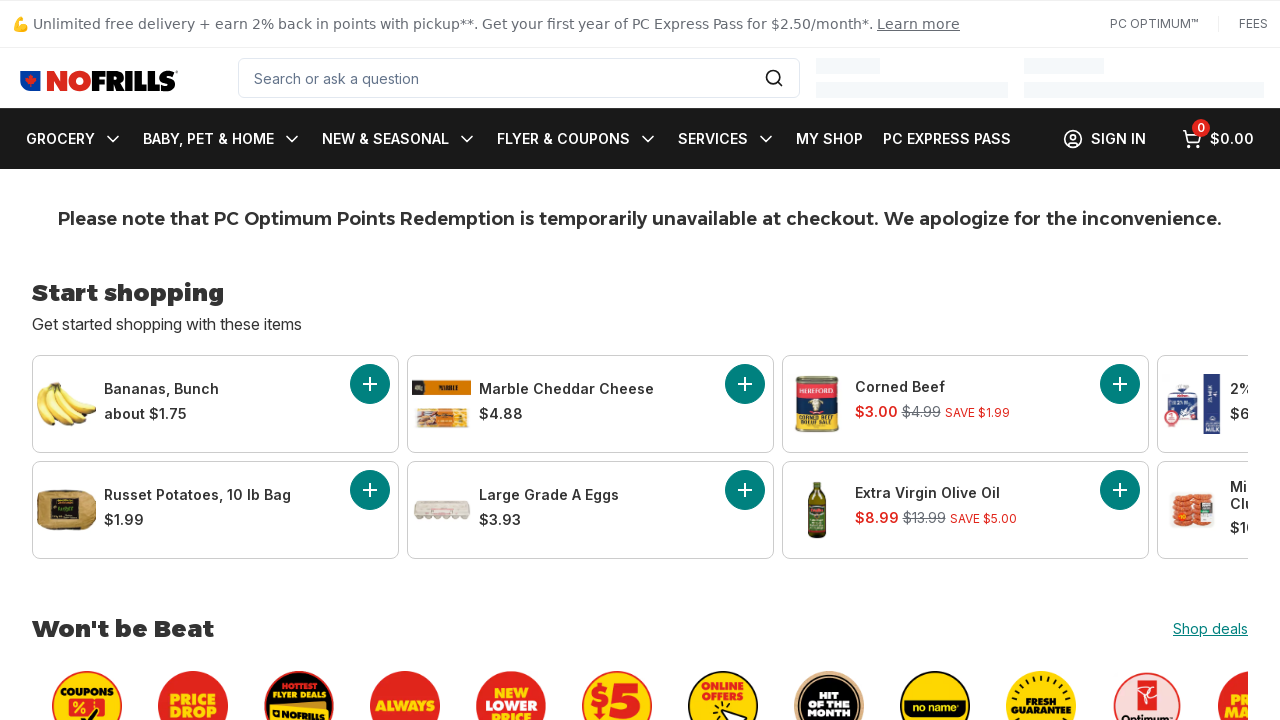